Navigates to iframe, fills contact information fields, and opens a new window

Starting URL: https://skryabin.com/webdriver/html/sample.html

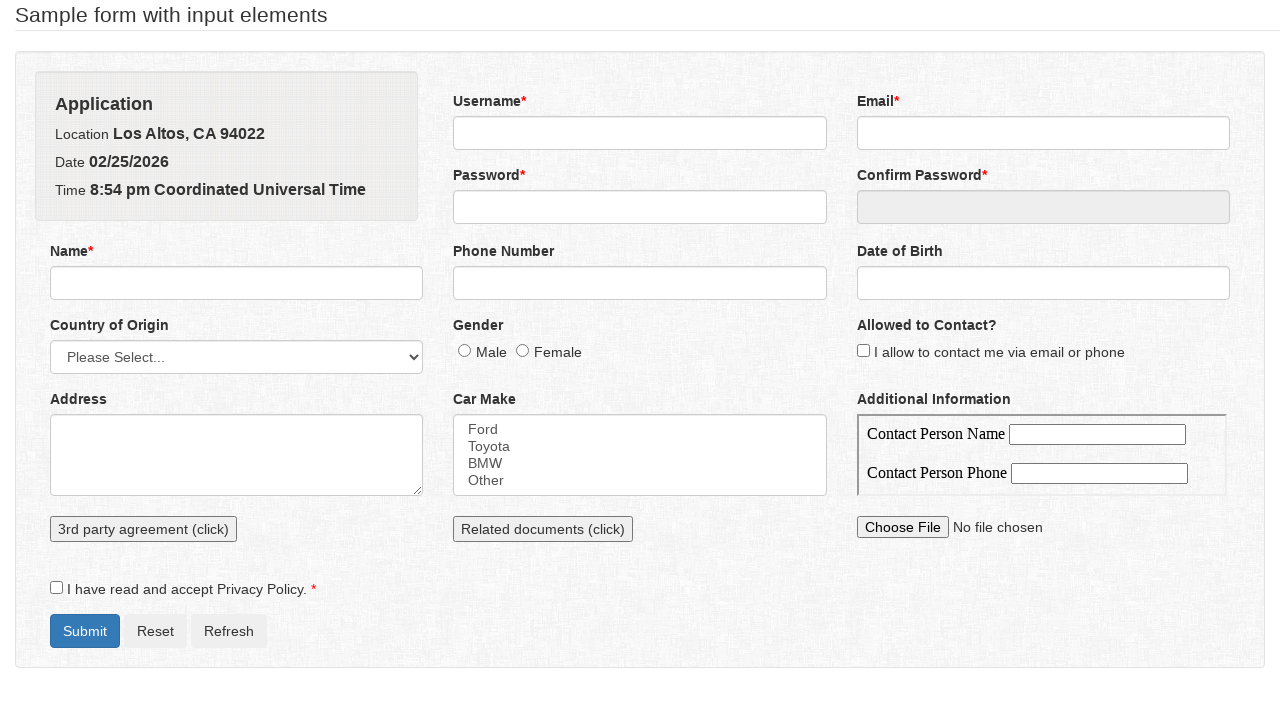

Clicked contact person name field in iframe at (1097, 434) on iframe[name='additionalInfo'] >> internal:control=enter-frame >> #contactPersonN
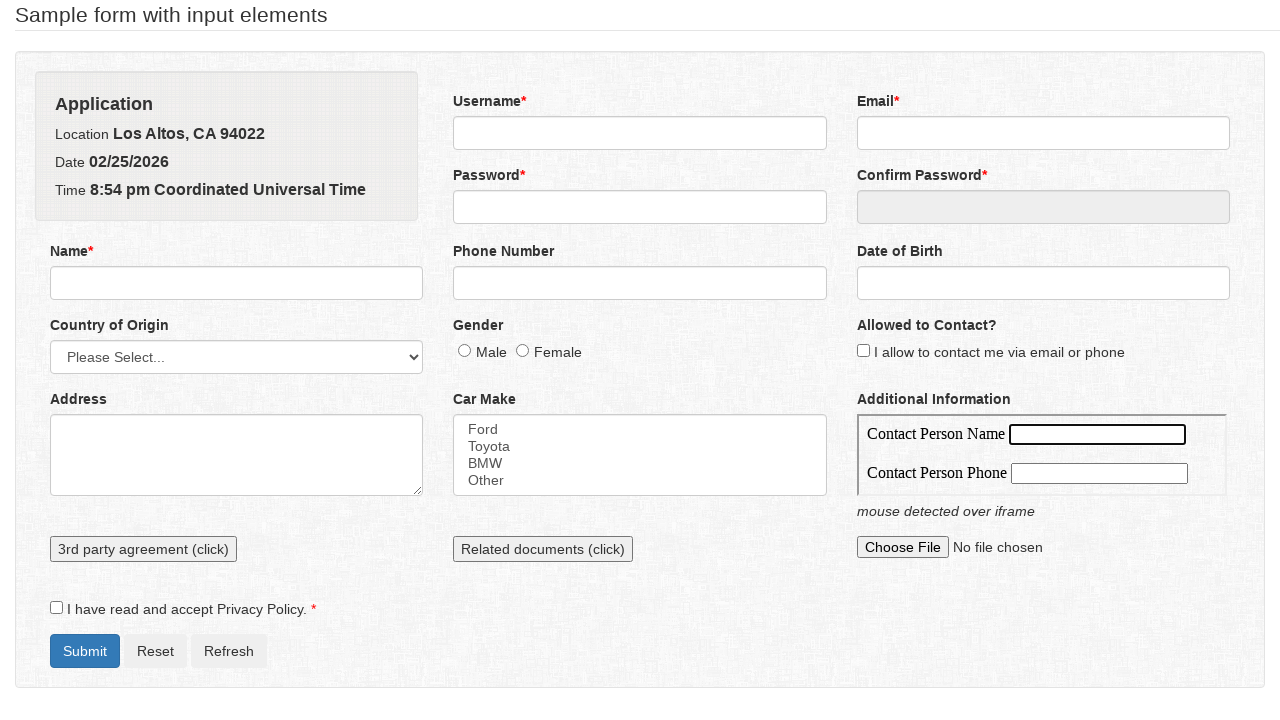

Filled contact person name field with 'kris' on iframe[name='additionalInfo'] >> internal:control=enter-frame >> #contactPersonN
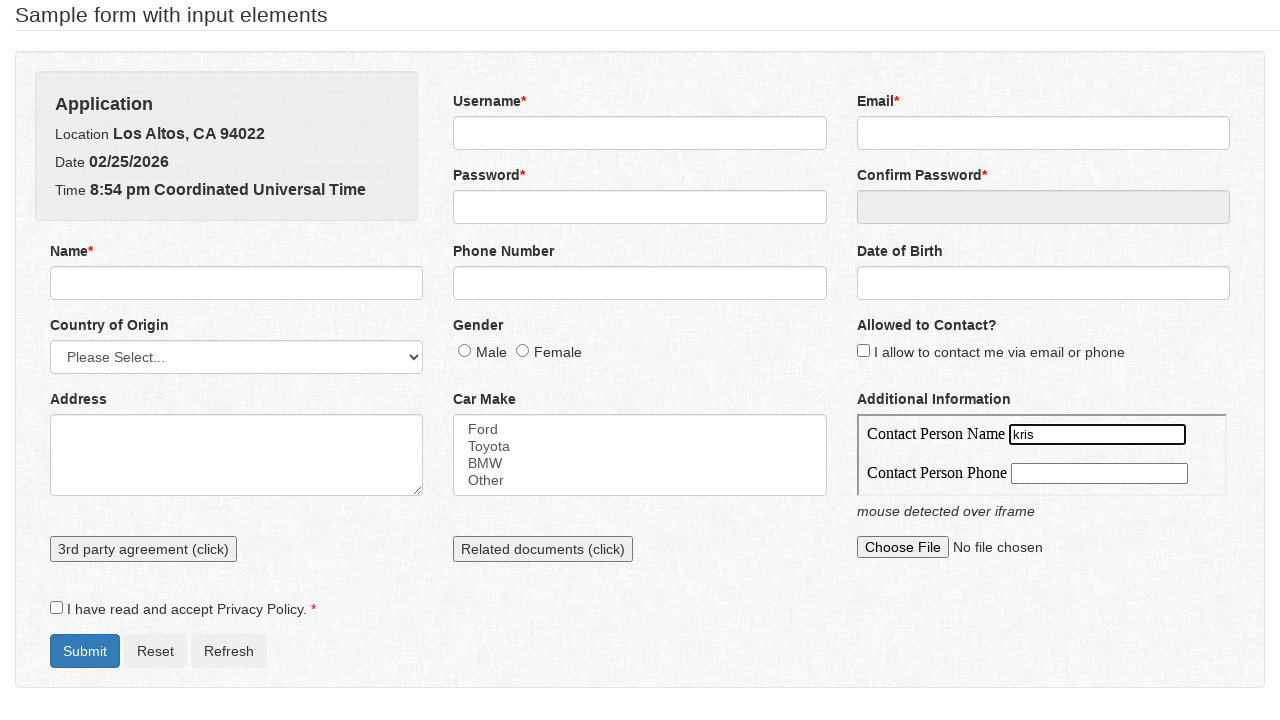

Clicked contact person phone field in iframe at (1099, 473) on iframe[name='additionalInfo'] >> internal:control=enter-frame >> #contactPersonP
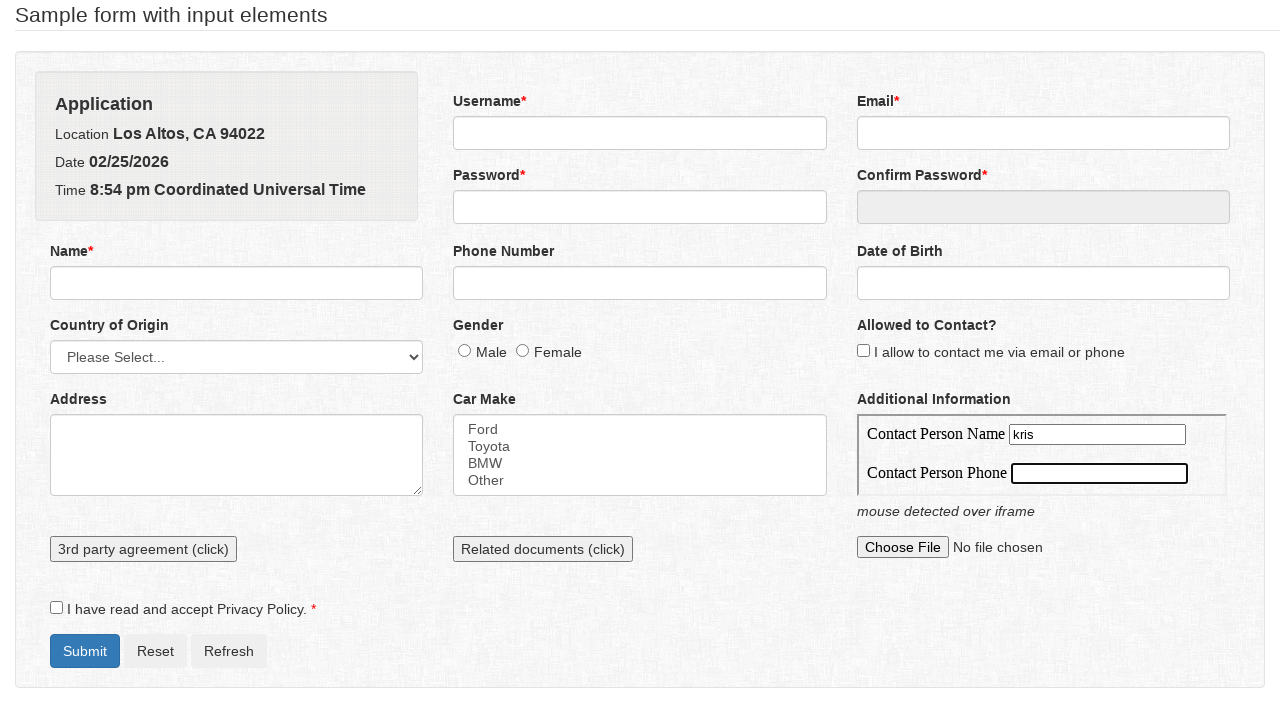

Filled contact person phone field with '408-111-2233' on iframe[name='additionalInfo'] >> internal:control=enter-frame >> #contactPersonP
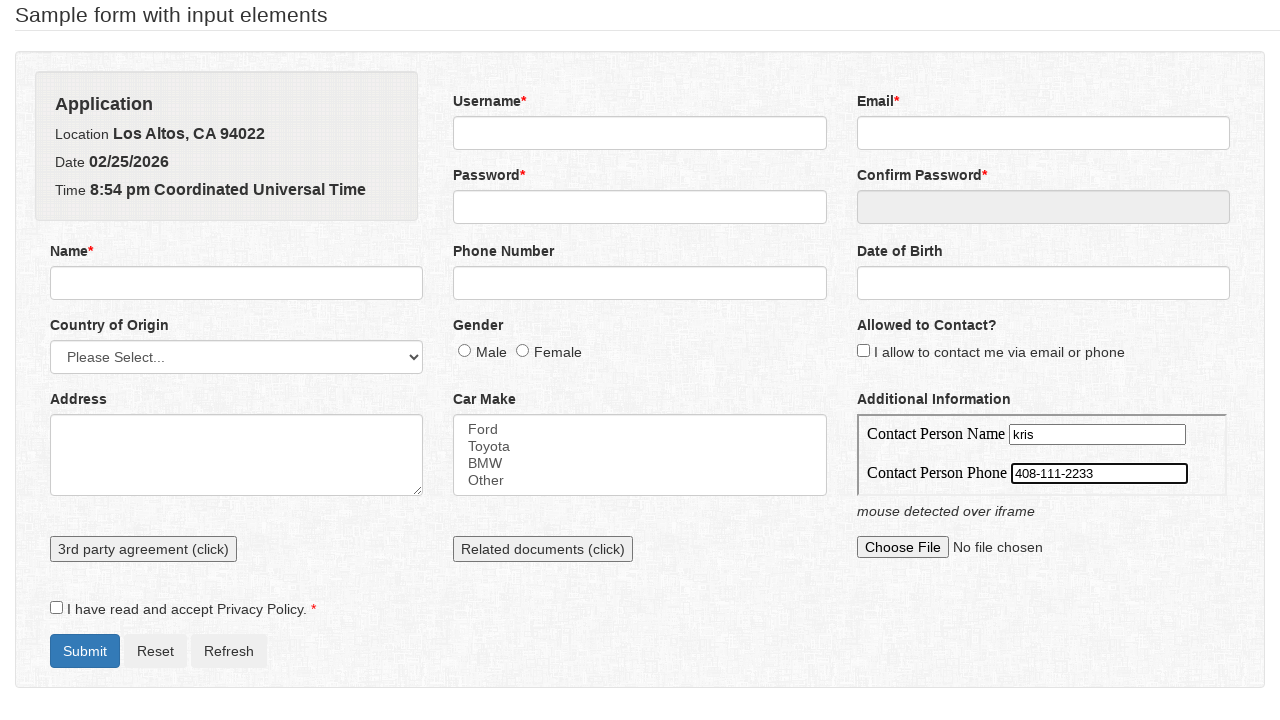

Clicked button to open new window at (543, 549) on [onclick*='window.open']
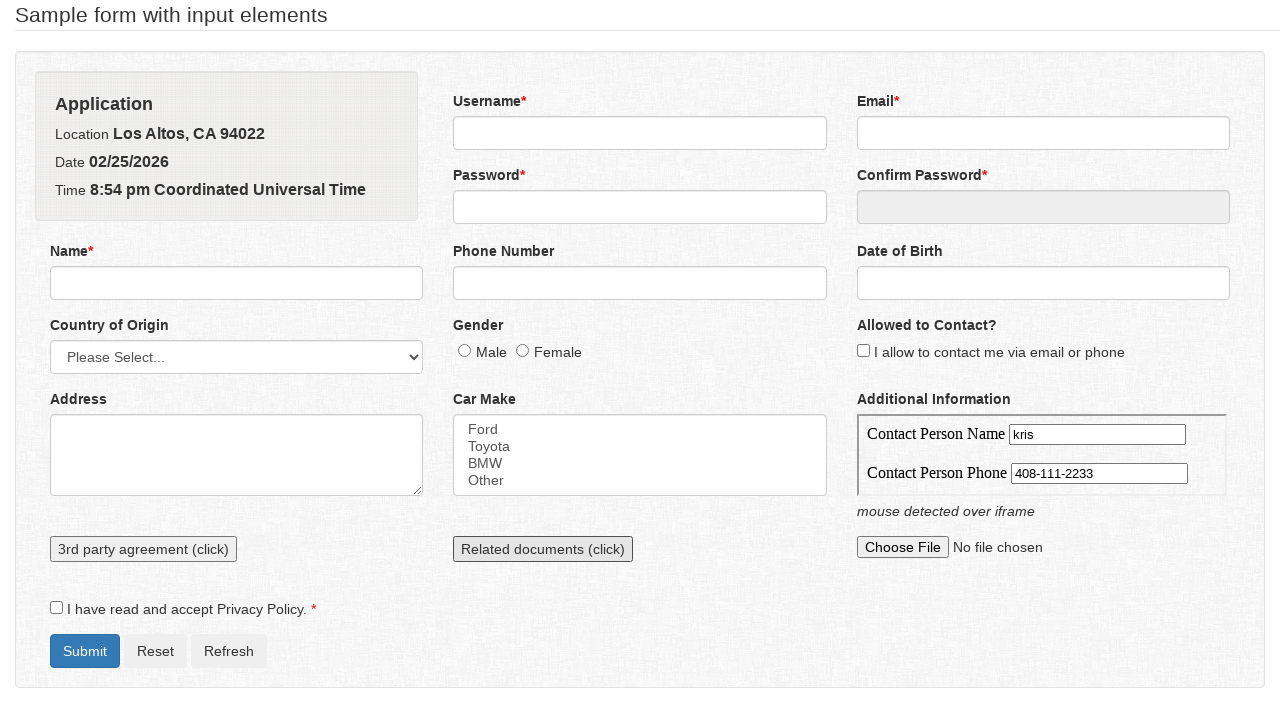

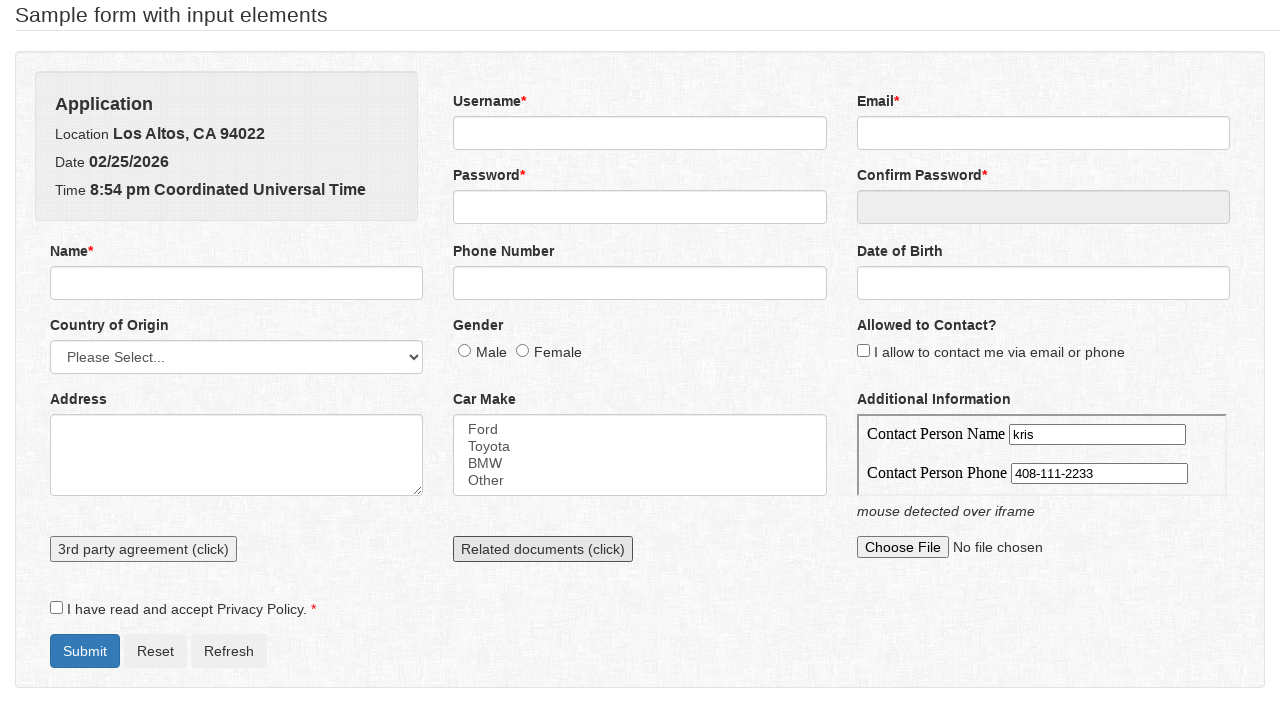